Demonstrates different scrolling techniques on a webpage including scrolling by pixels, scrolling to an element, and scrolling to the bottom of the page

Starting URL: https://www.hyrtutorials.com/

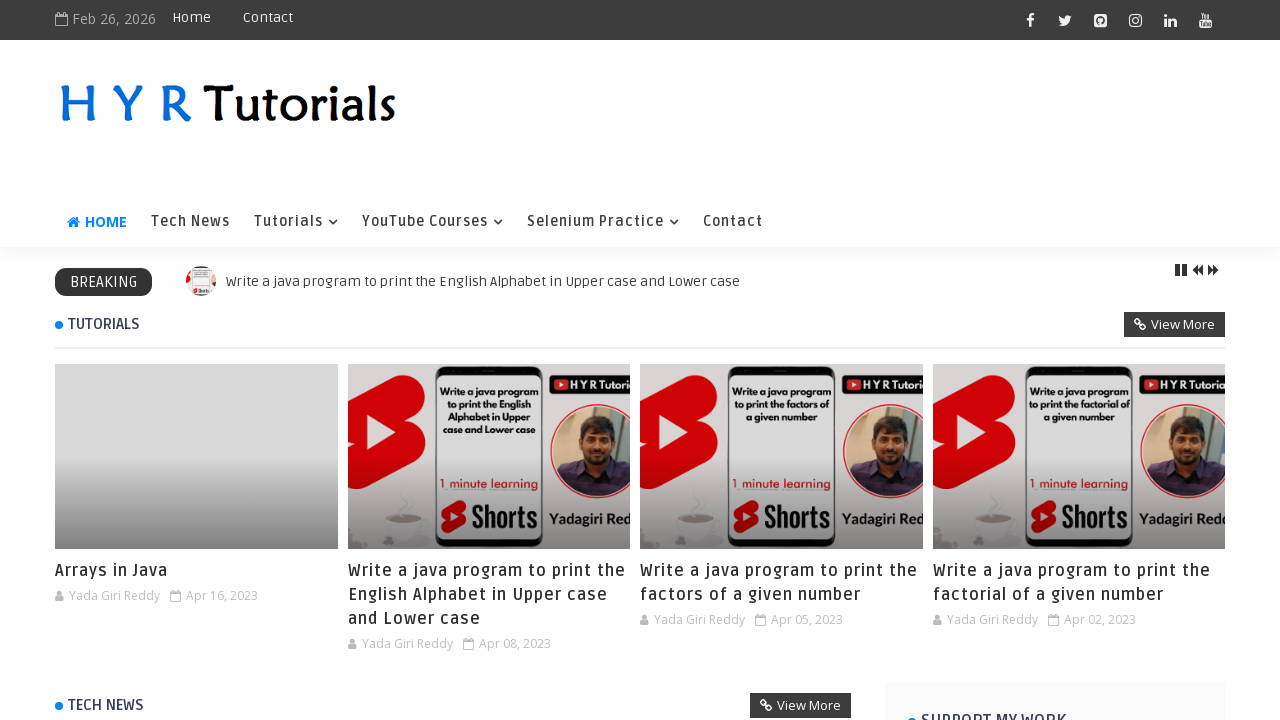

Scrolled down by 300 pixels
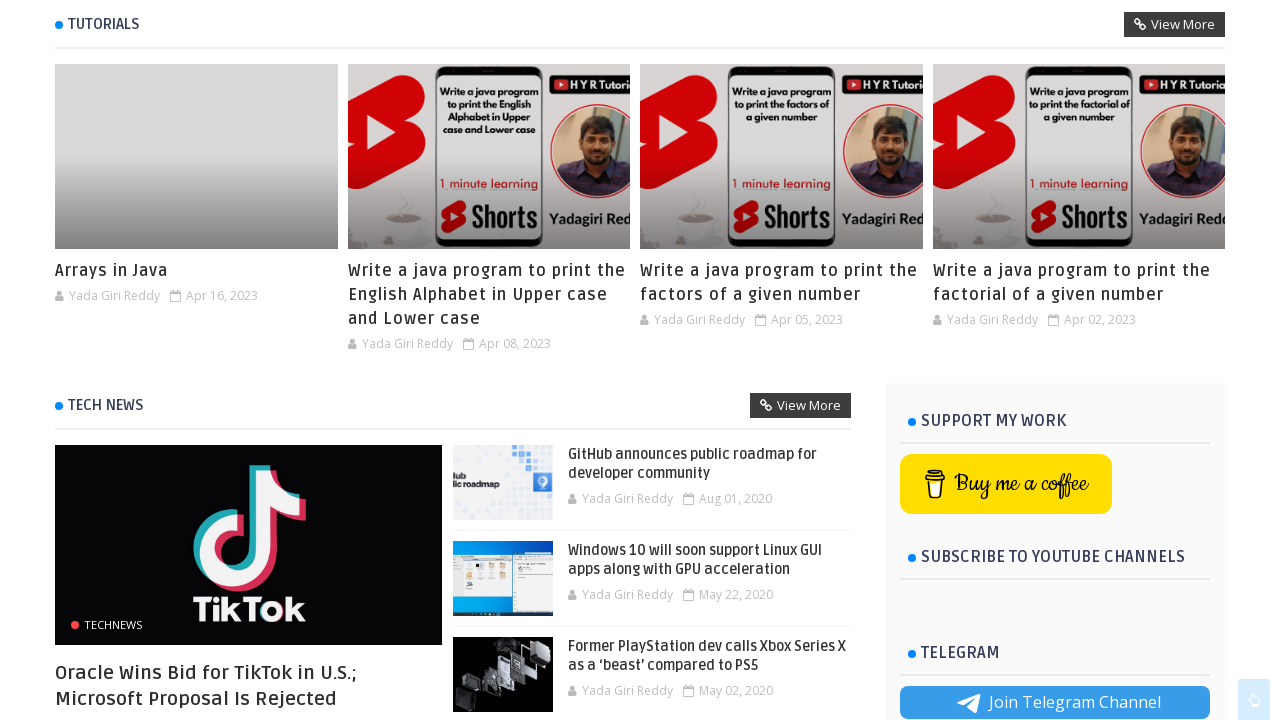

Located 'Buy me a coffee' element
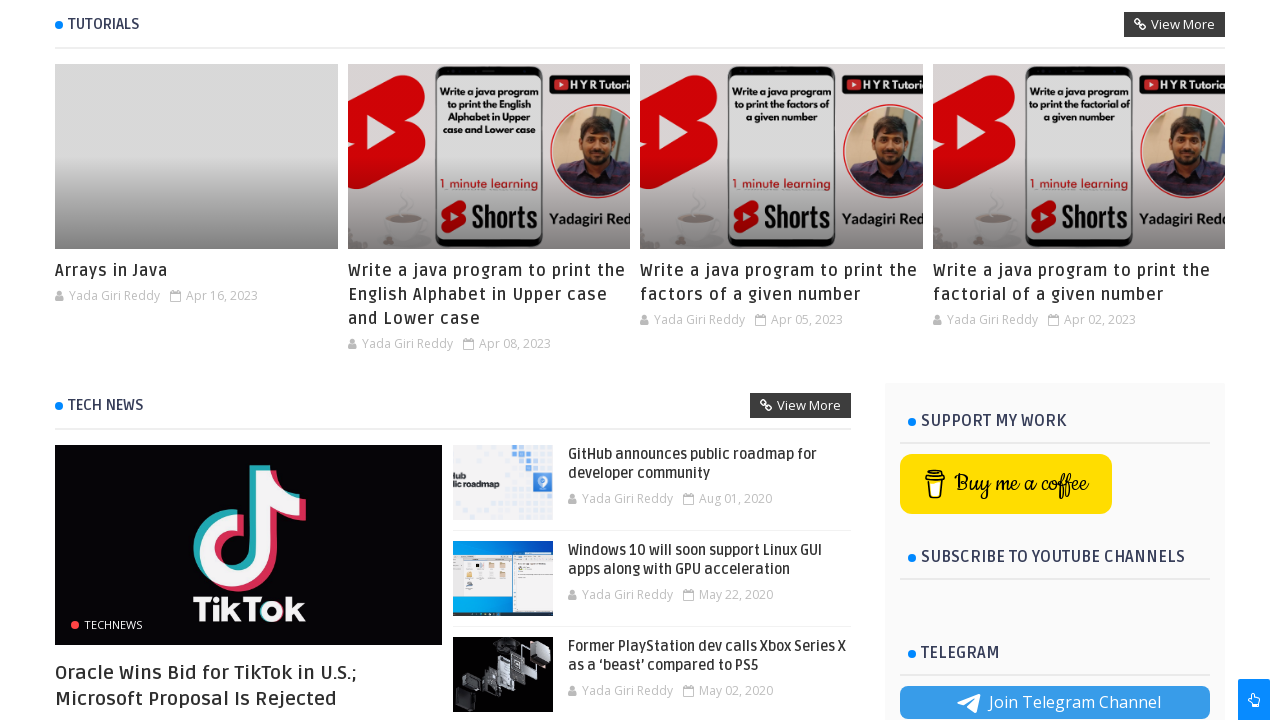

Scrolled to 'Buy me a coffee' element
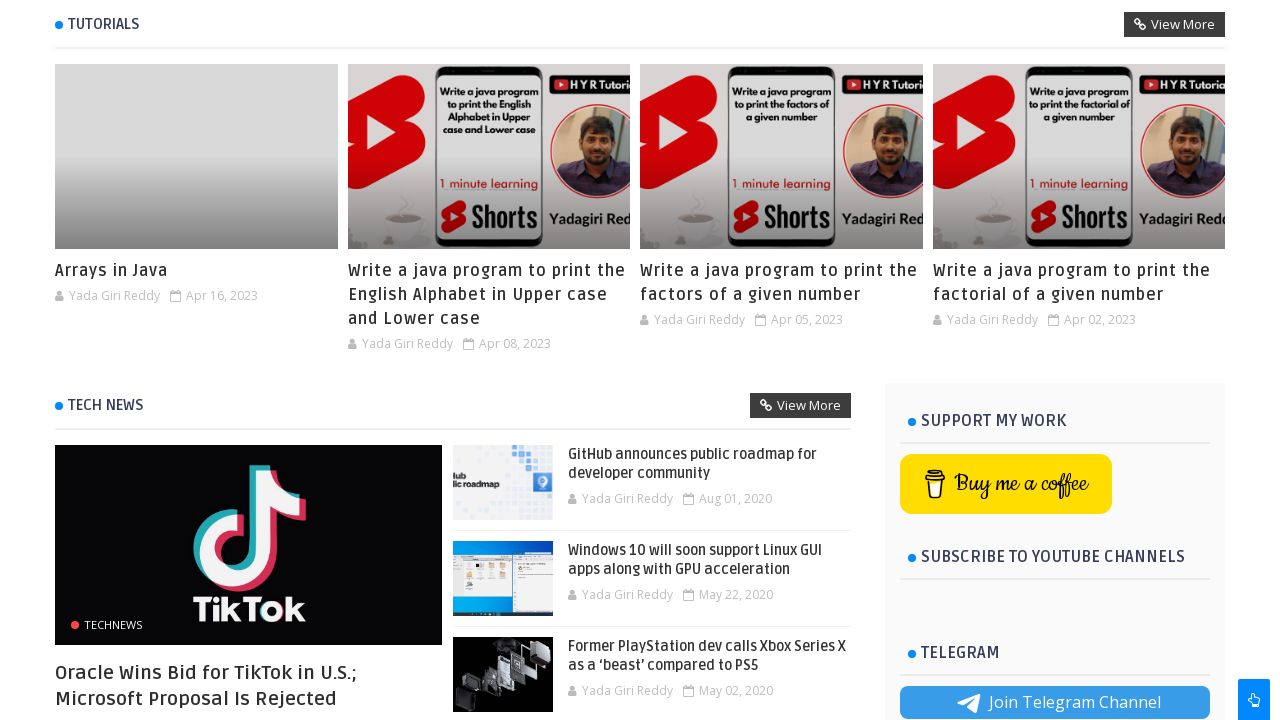

Scrolled to the bottom of the page
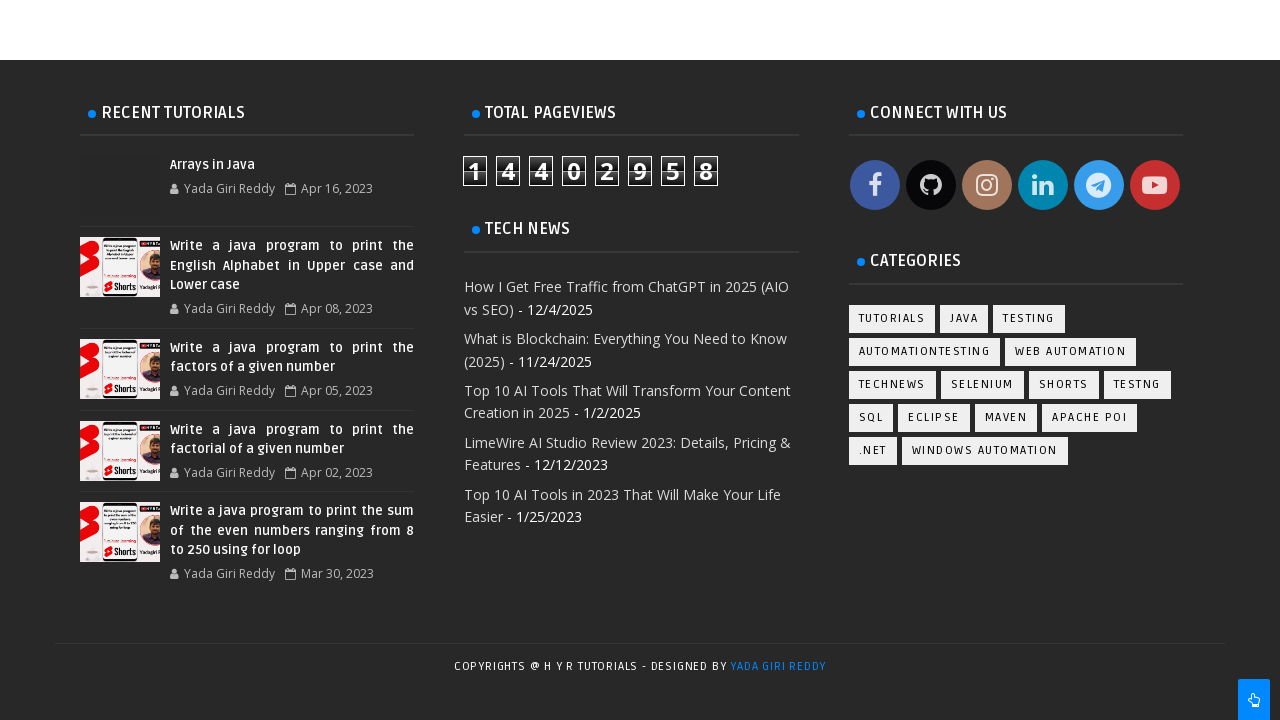

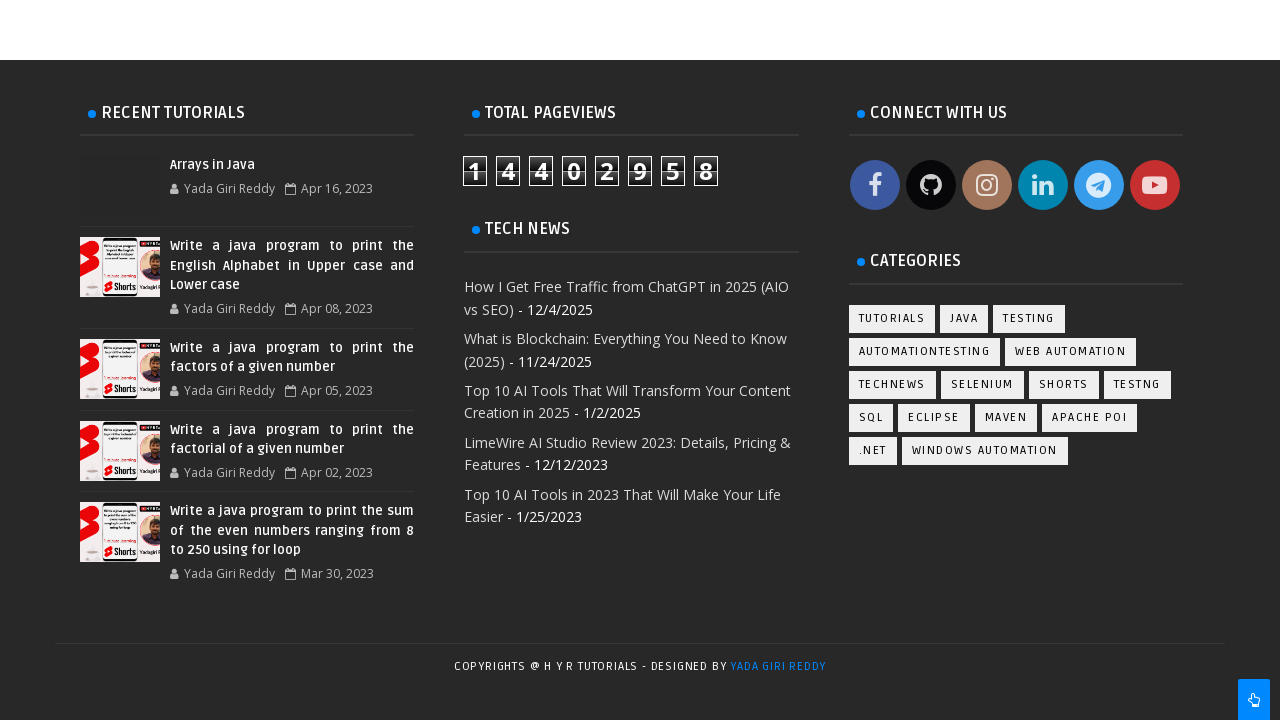